Tests that entering a number above 100 displays the error message "Number is too big"

Starting URL: https://kristinek.github.io/site/tasks/enter_a_number

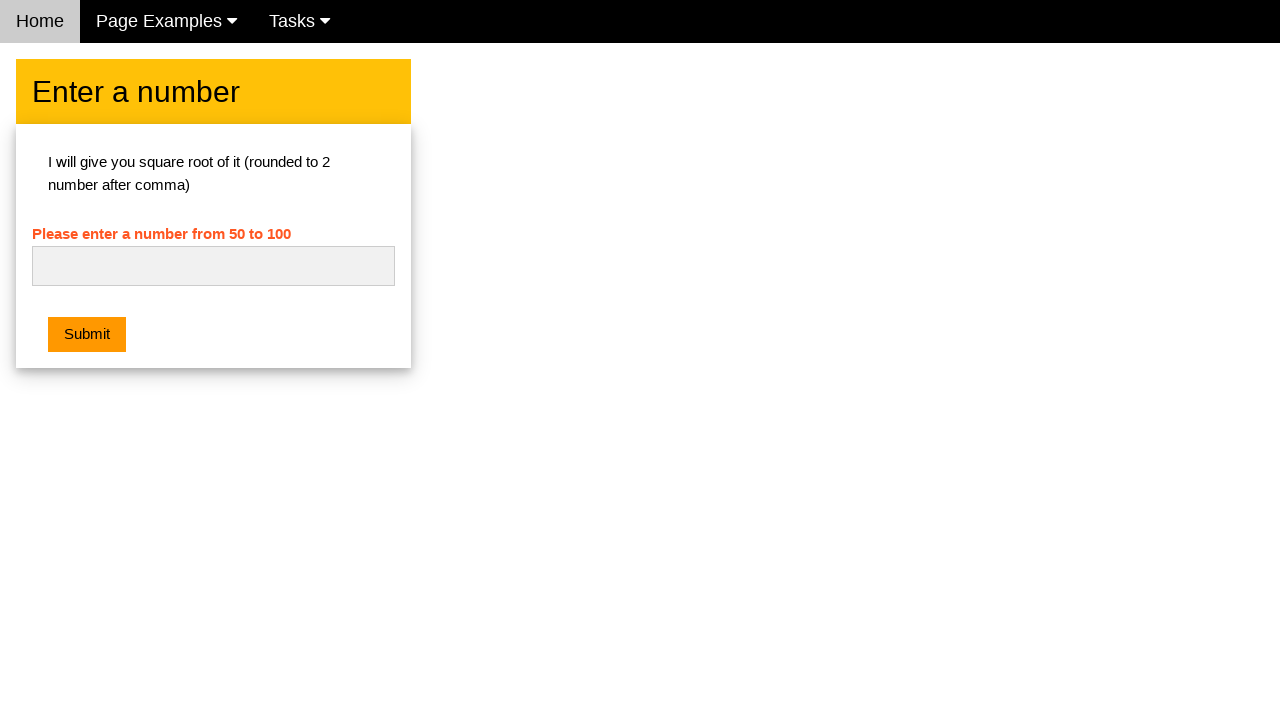

Filled number input with '110' (above limit of 100) on #numb
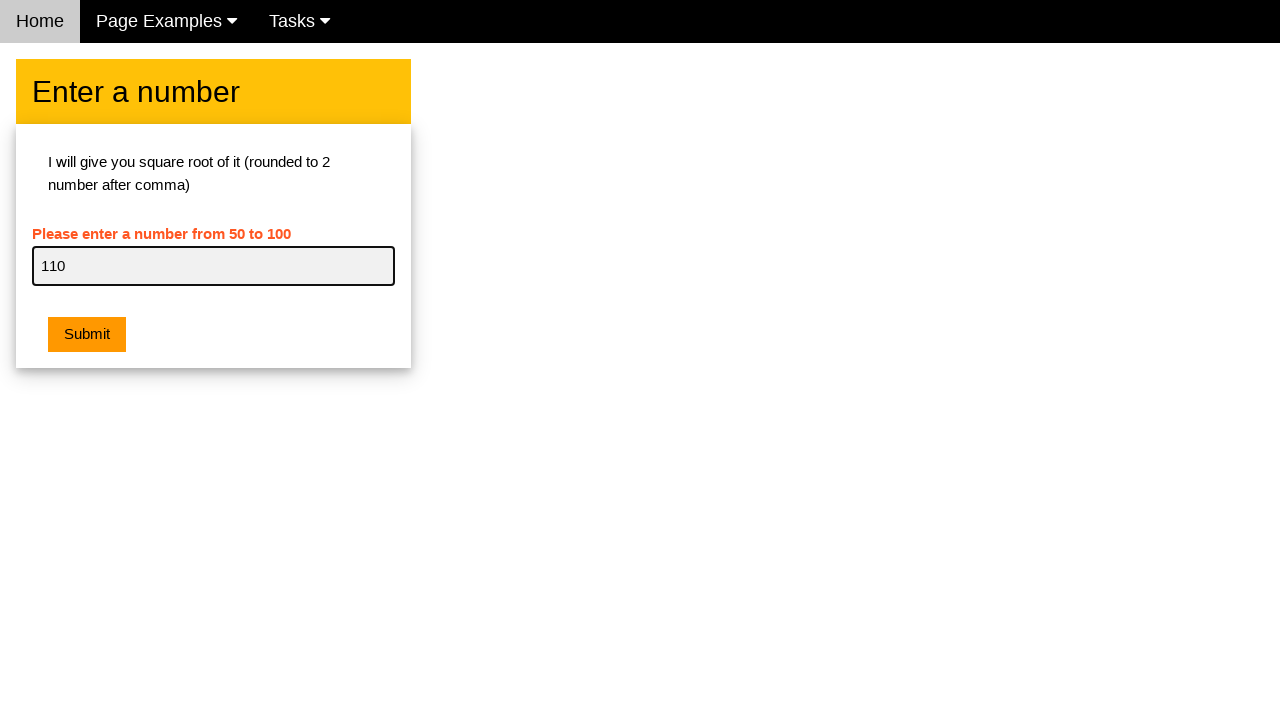

Clicked submit button at (87, 335) on button.w3-btn.w3-orange.w3-margin
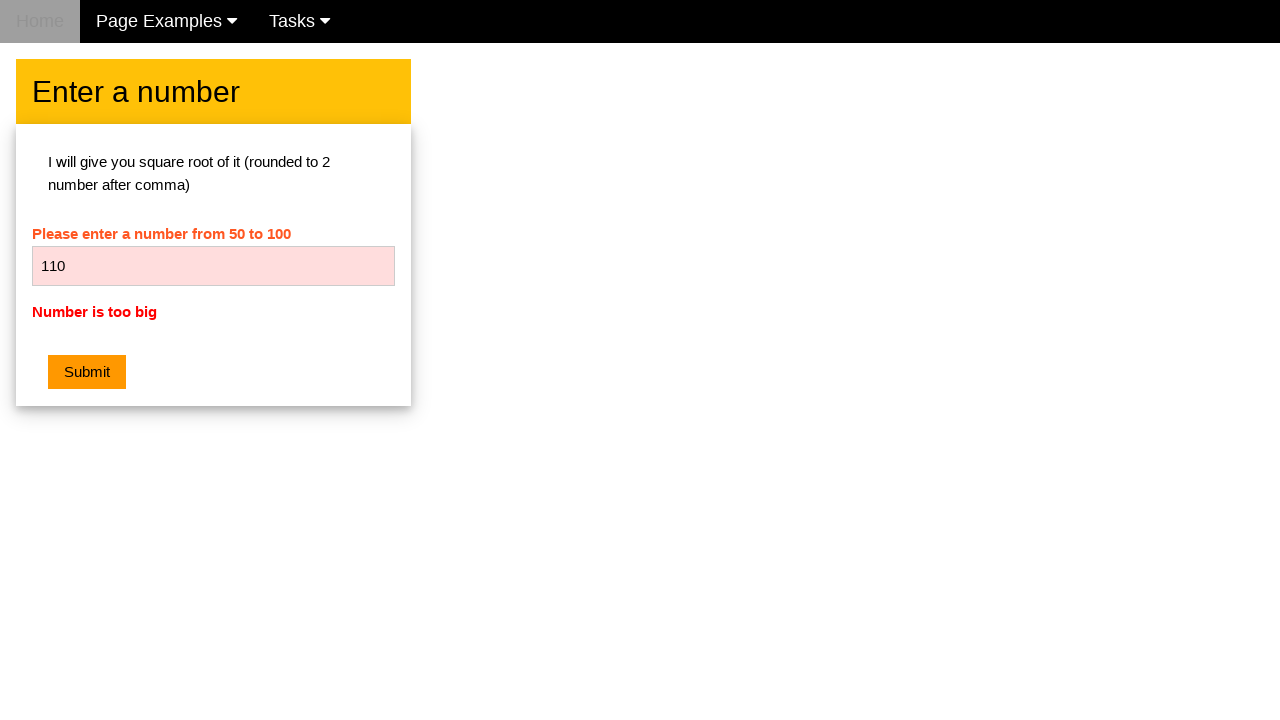

Error message 'Number is too big' is displayed
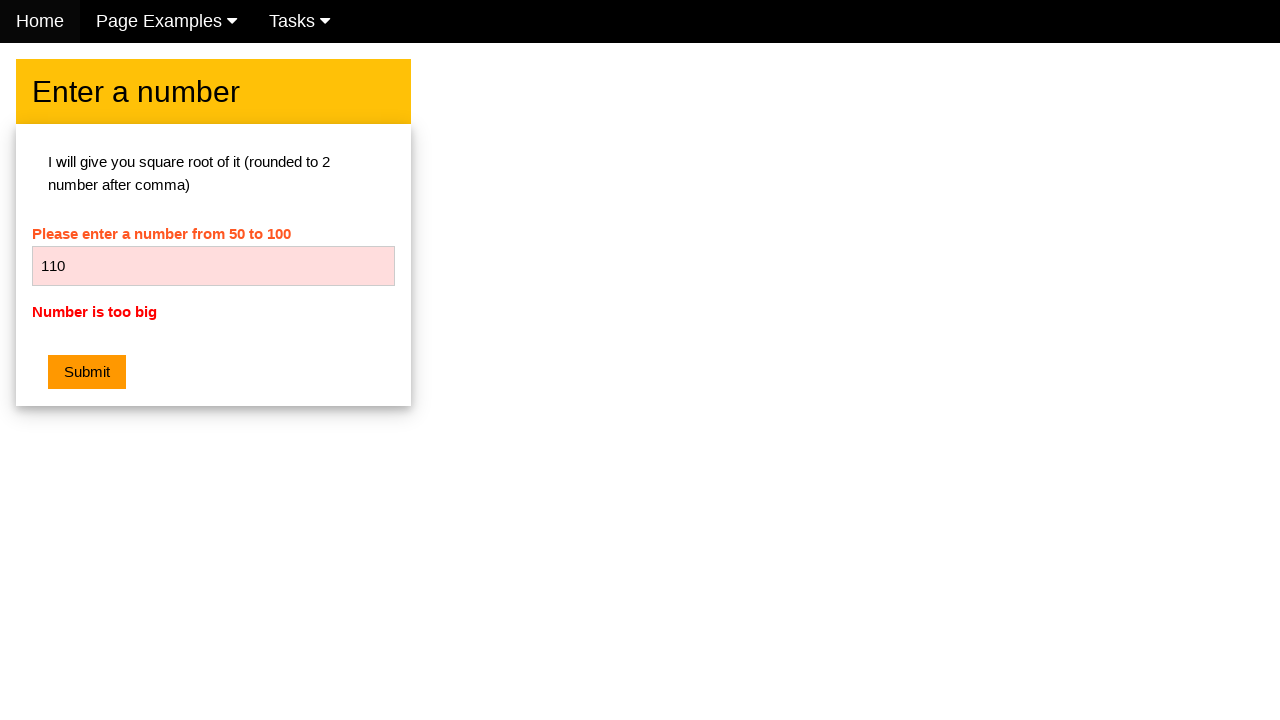

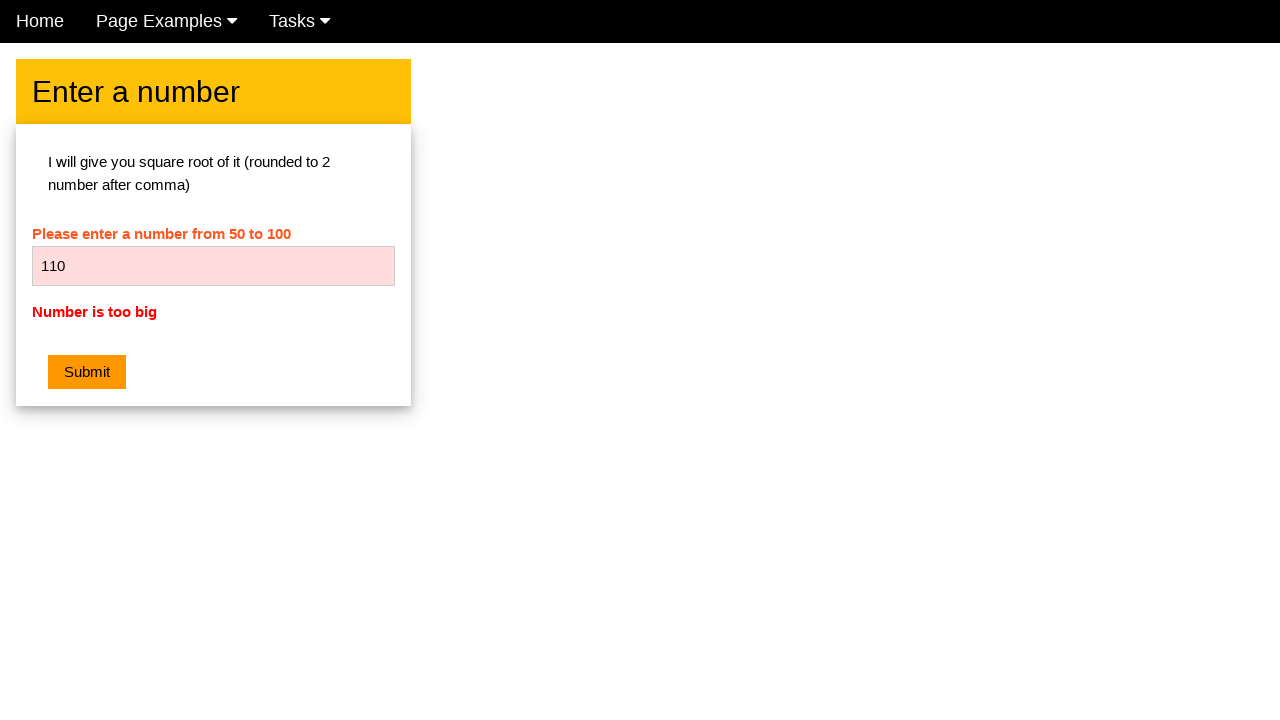